Tests an e-commerce shopping cart flow by adding specific products to cart, applying a promo code, and proceeding through checkout with country selection

Starting URL: https://rahulshettyacademy.com/seleniumPractise/#/

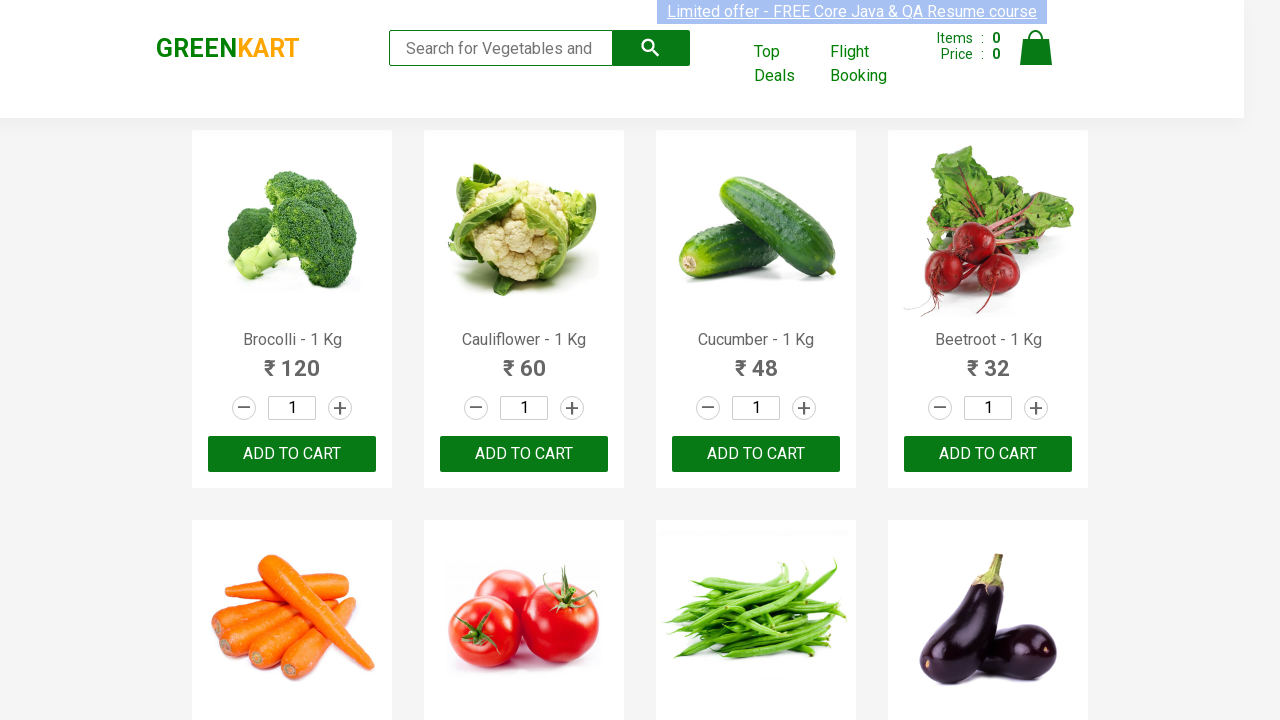

Located all product name elements on the page
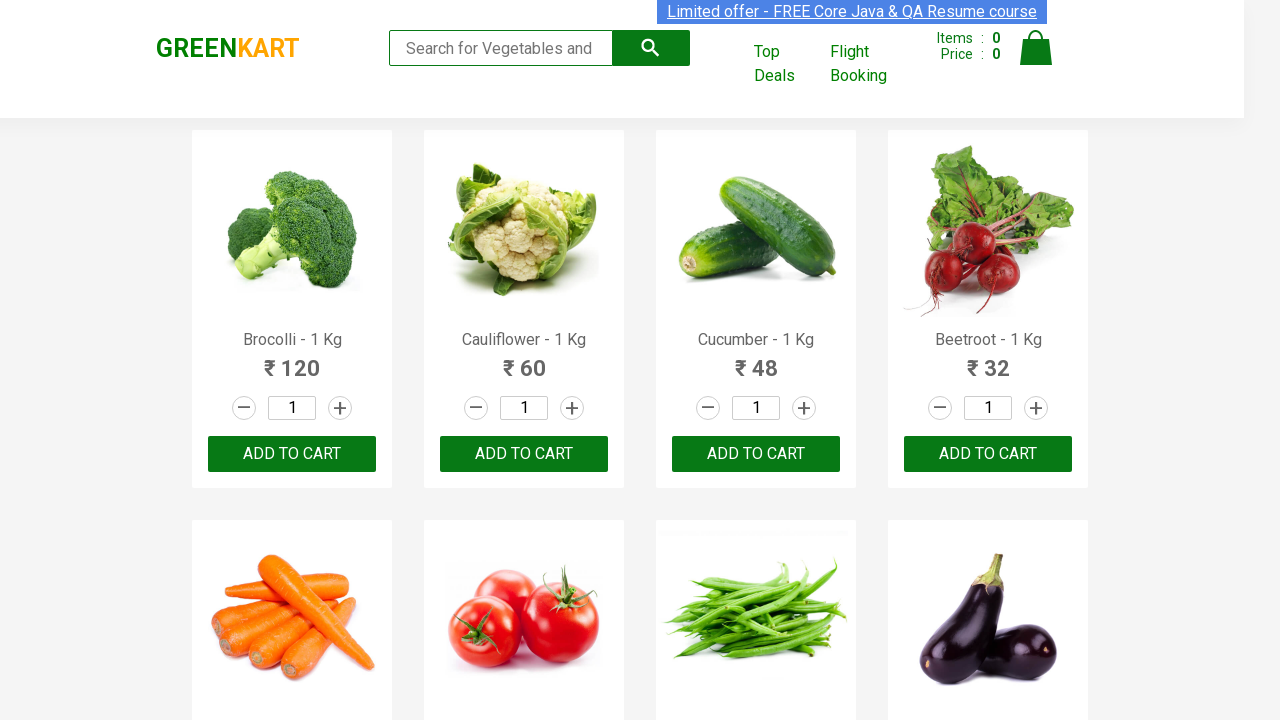

Added 'Grapes' to cart at (292, 360) on button:text('ADD TO CART') >> nth=16
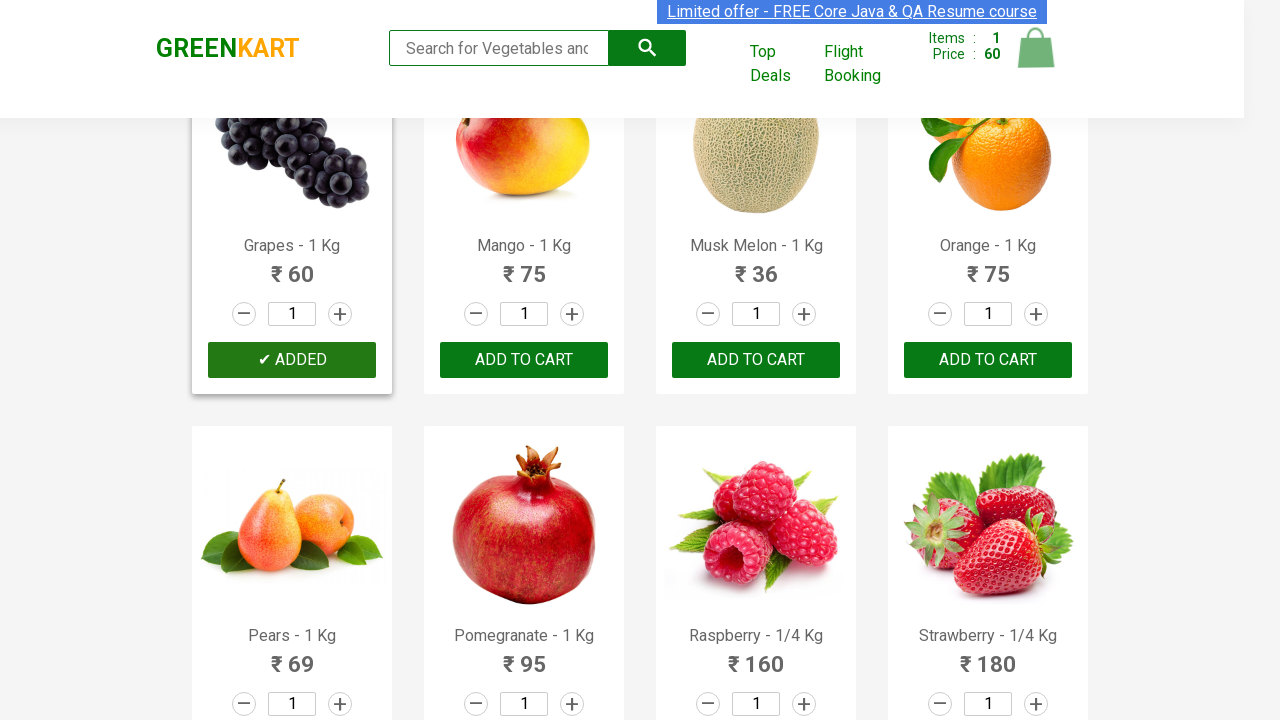

Added 'Pista' to cart at (988, 360) on button:text('ADD TO CART') >> nth=26
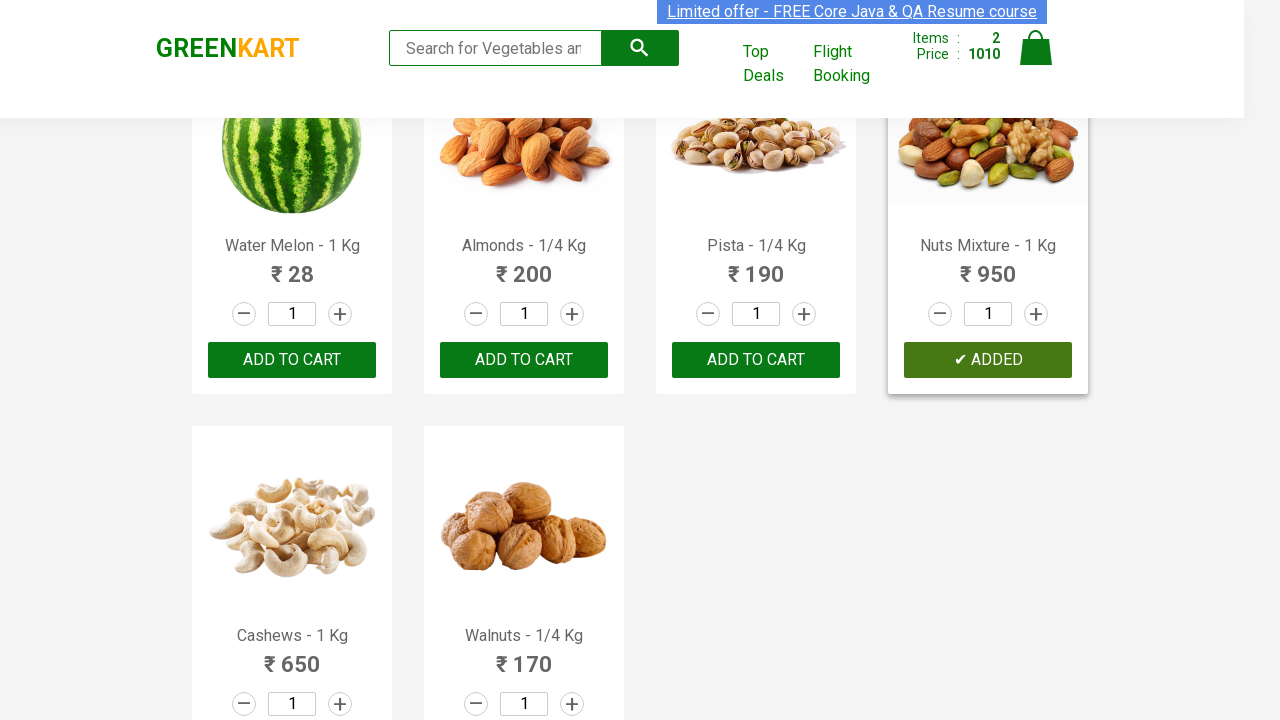

Clicked on cart icon to view shopping cart at (1036, 48) on xpath=//*[@id='root']/div/header/div/div[3]/a[4]/img
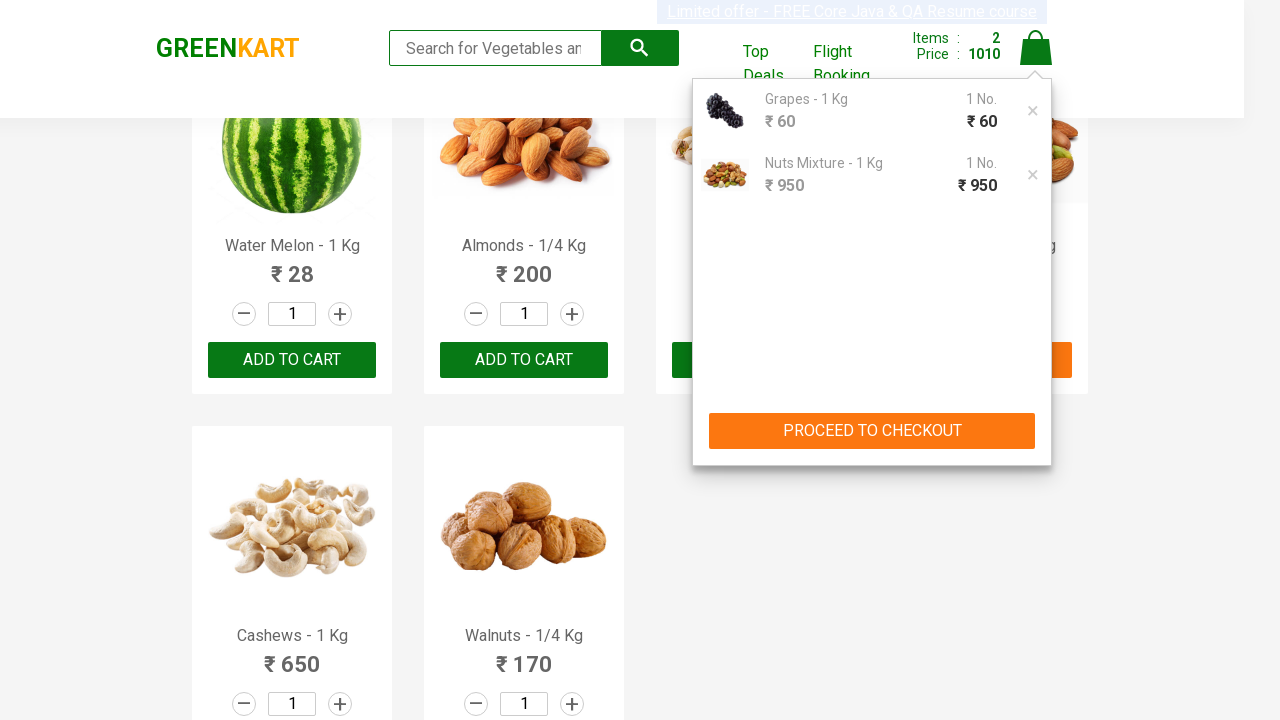

Clicked 'PROCEED TO CHECKOUT' button at (872, 431) on button:text('PROCEED TO CHECKOUT')
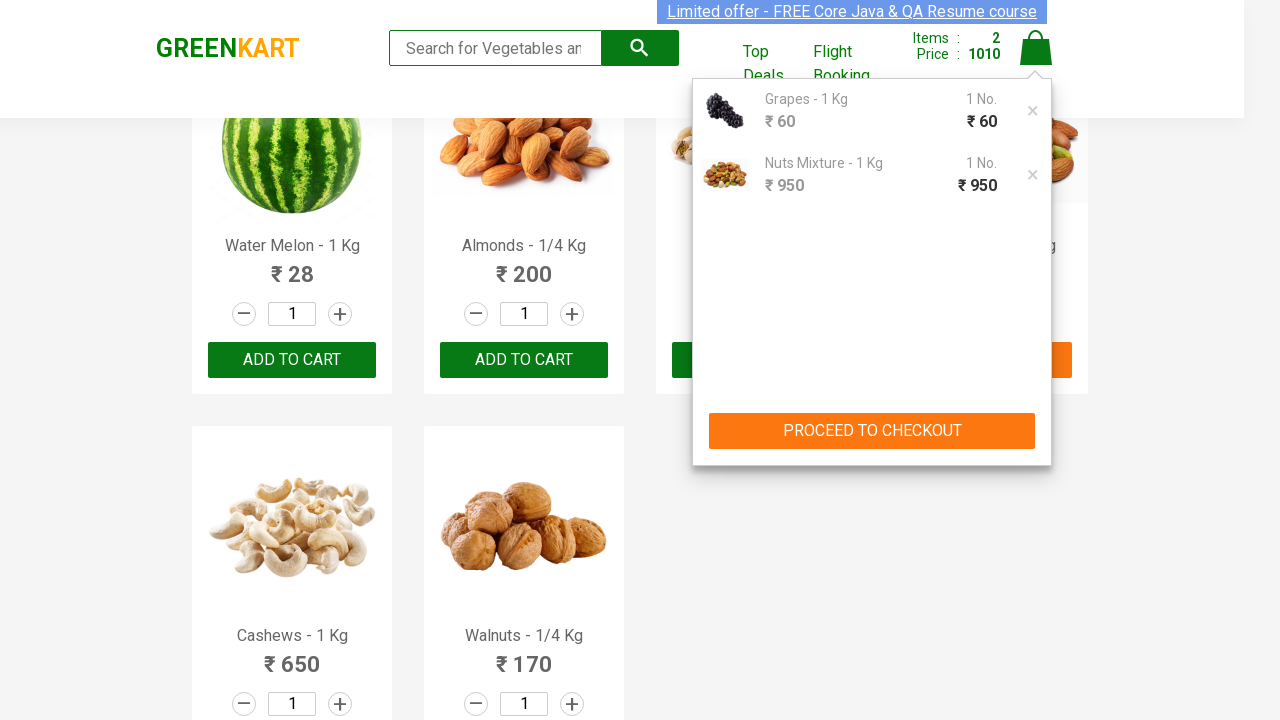

Entered promo code 'rahulshettyacademy' on input.promoCode
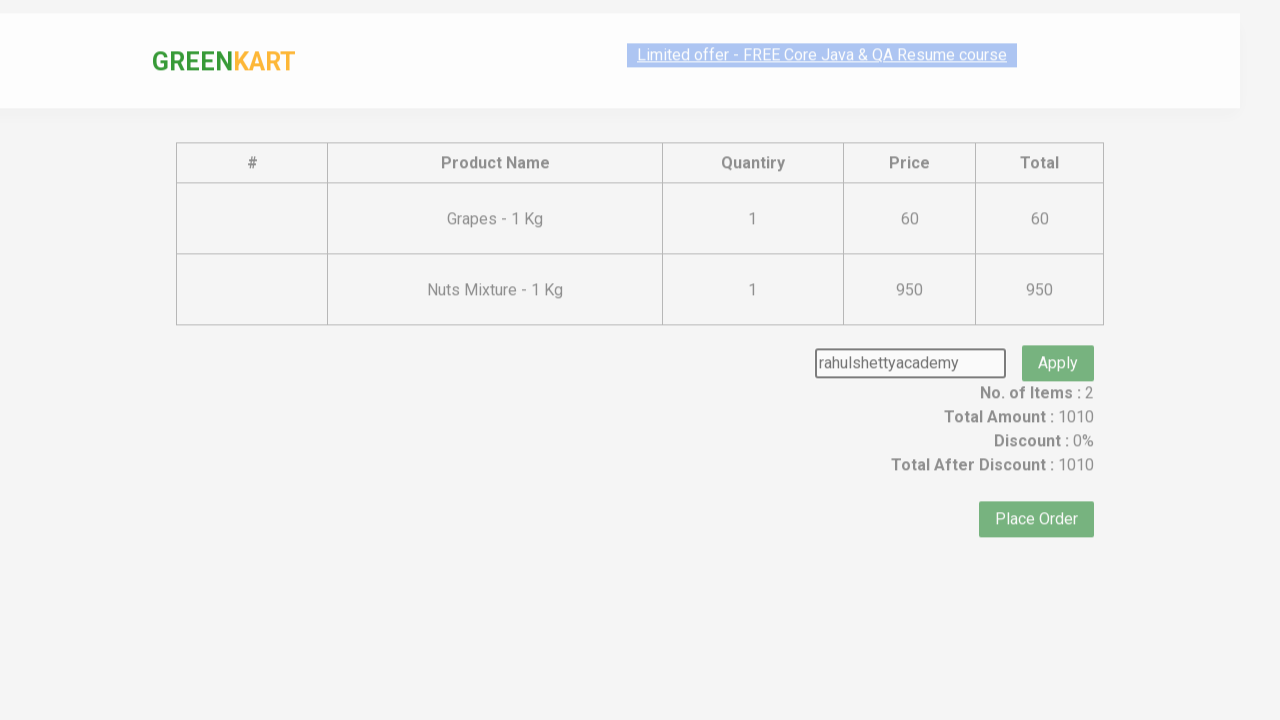

Clicked apply promo code button at (1058, 335) on button.promoBtn
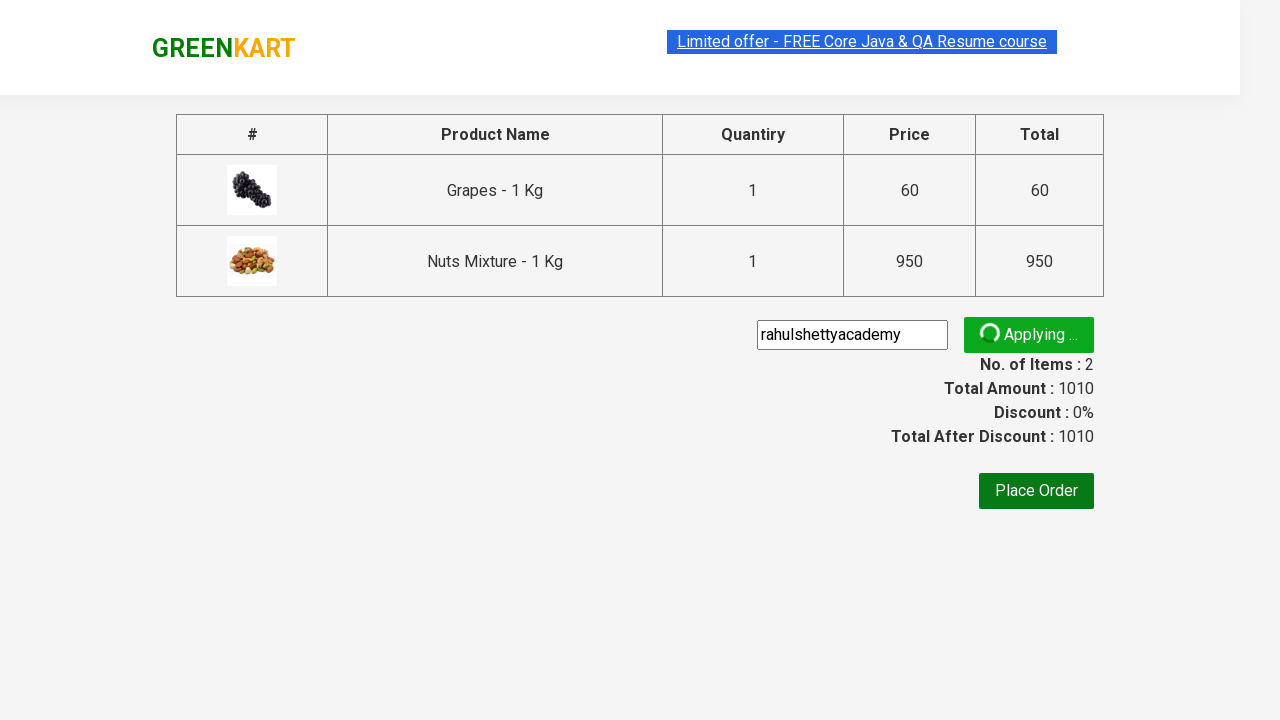

Clicked 'Place Order' button at (1036, 491) on button:text('Place Order')
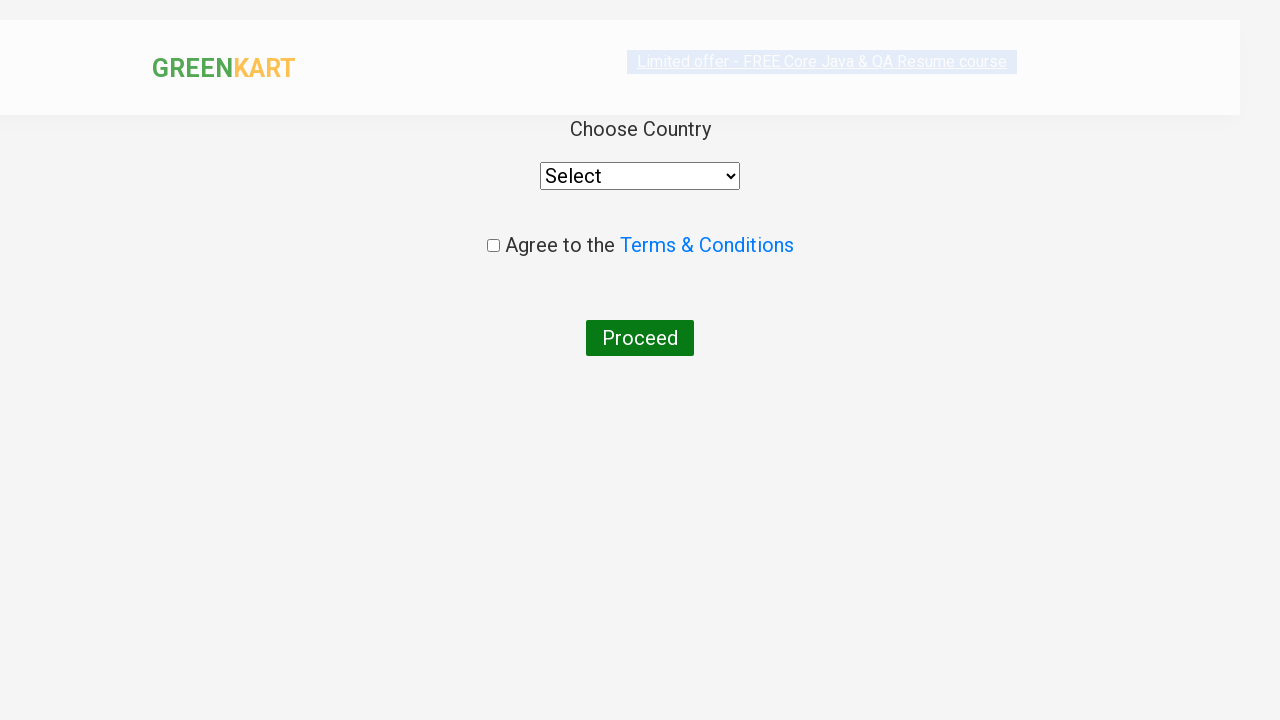

Selected 'India' from country dropdown on select
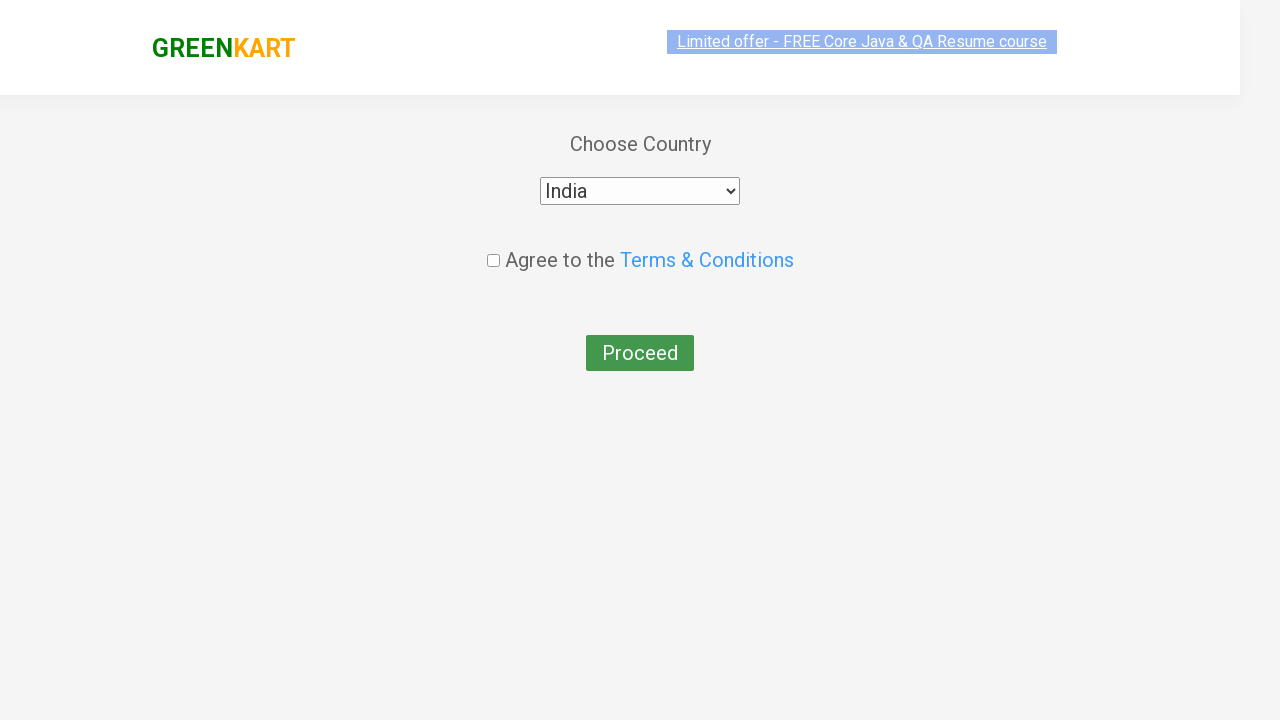

Checked agreement checkbox at (493, 246) on input.chkAgree
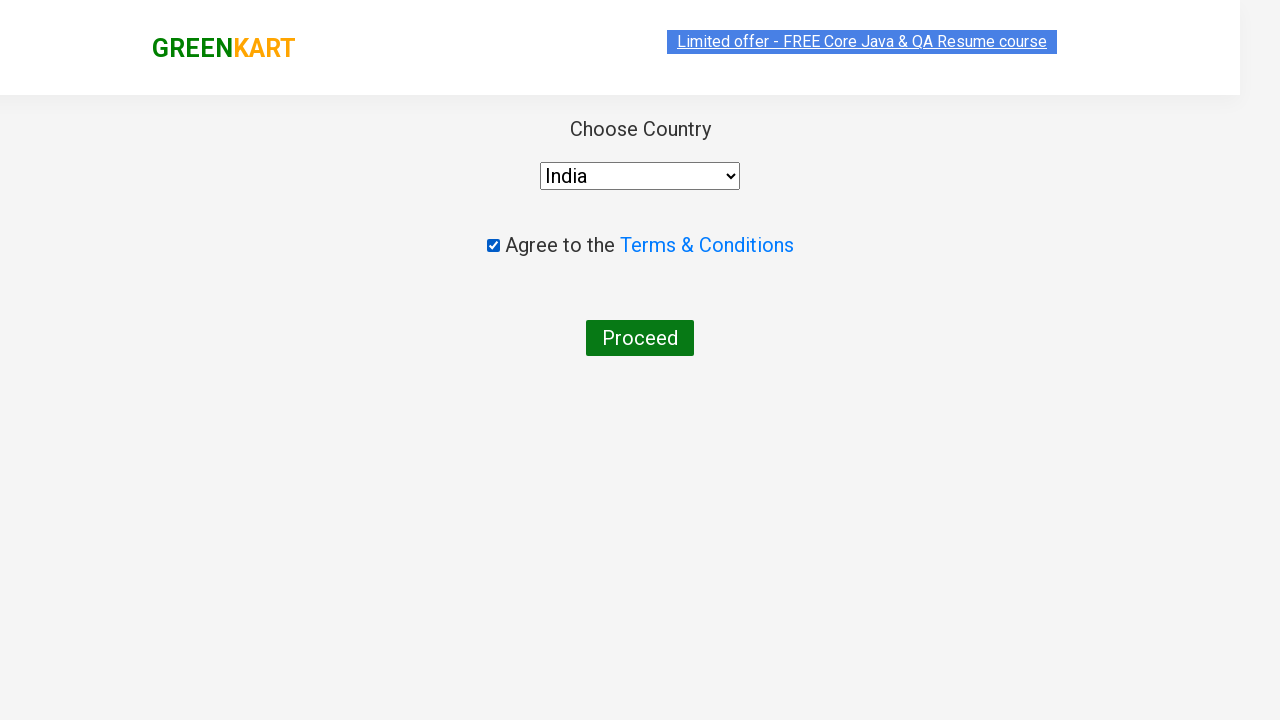

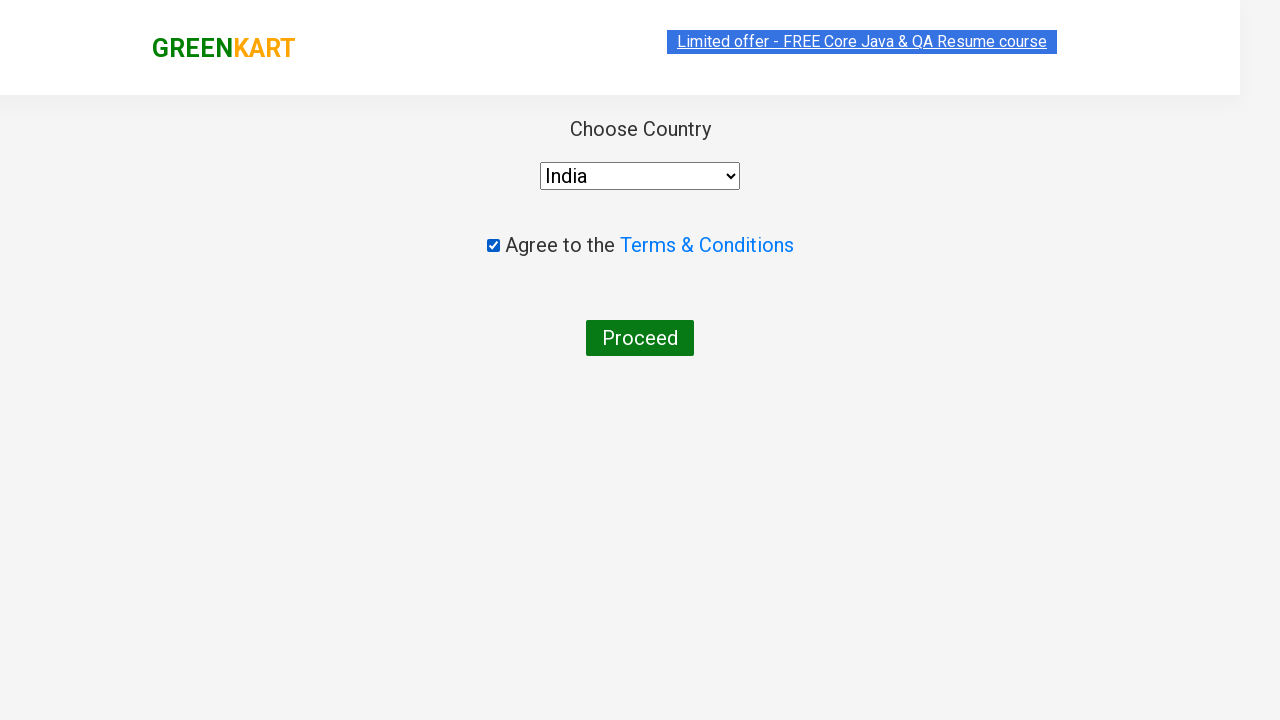